Calculates the sum of two numbers displayed on the page, selects the result from a dropdown menu, and submits the form

Starting URL: http://suninjuly.github.io/selects1.html

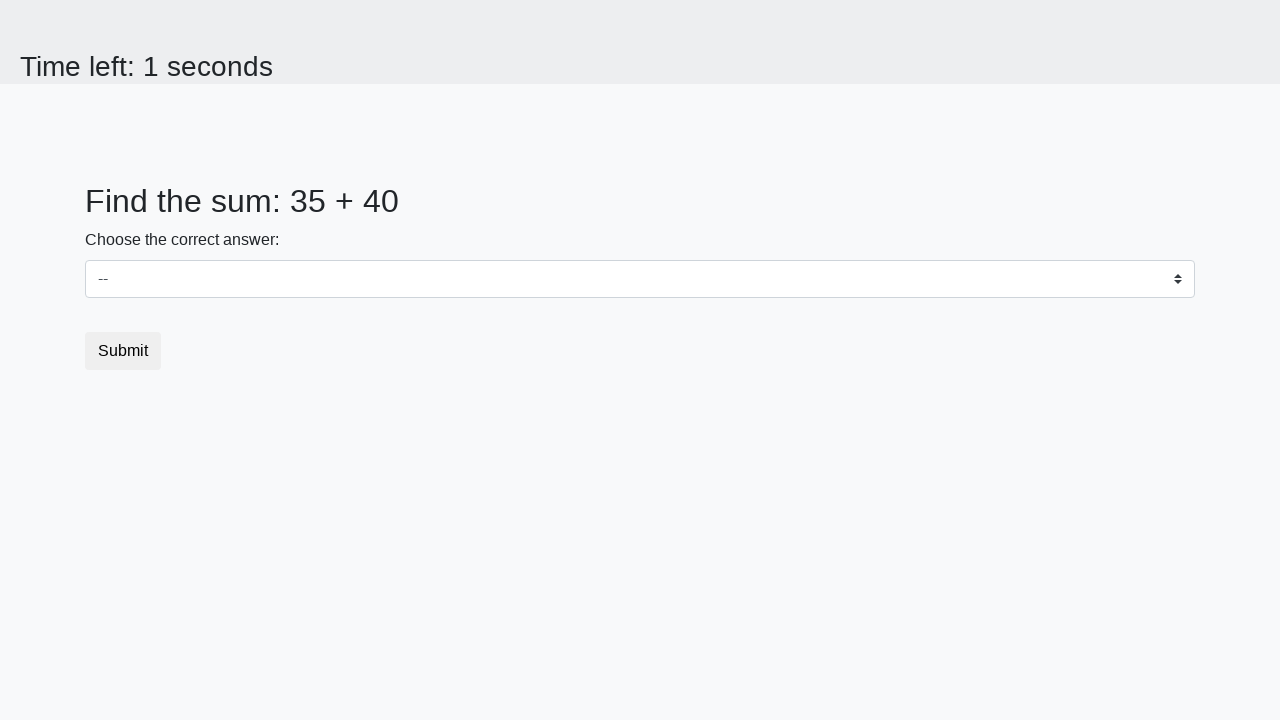

Retrieved first number from page
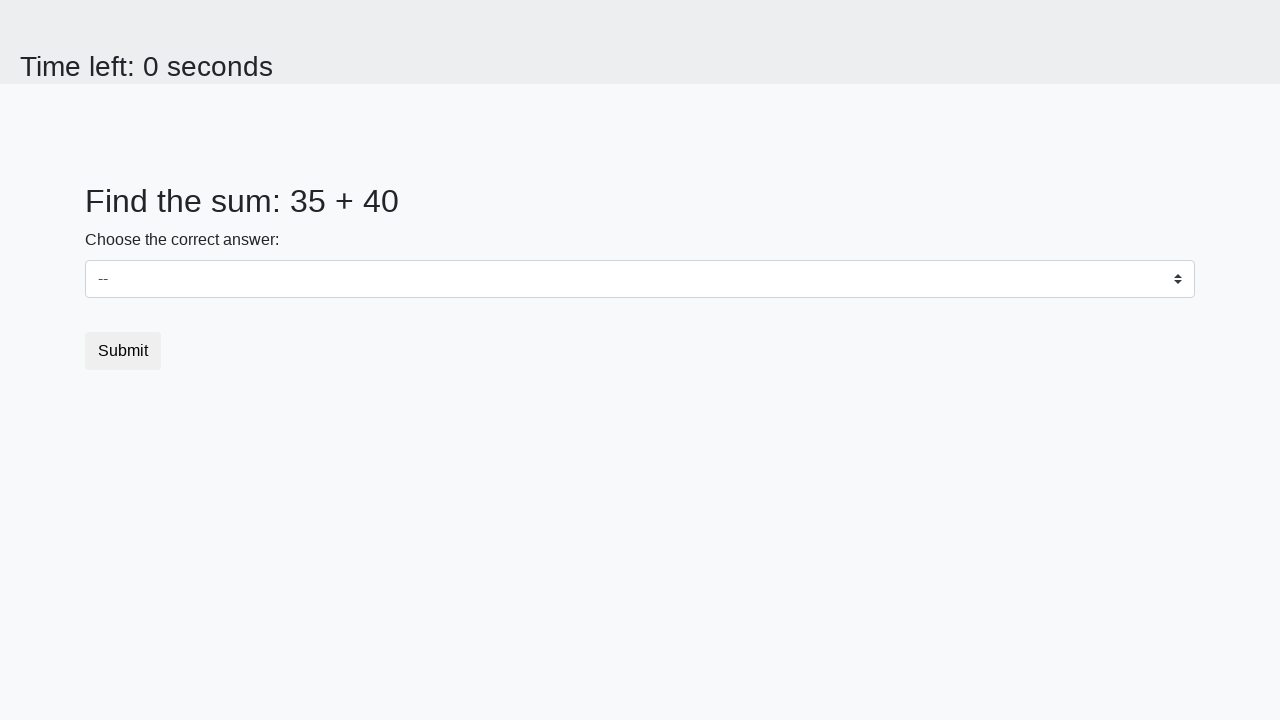

Retrieved second number from page
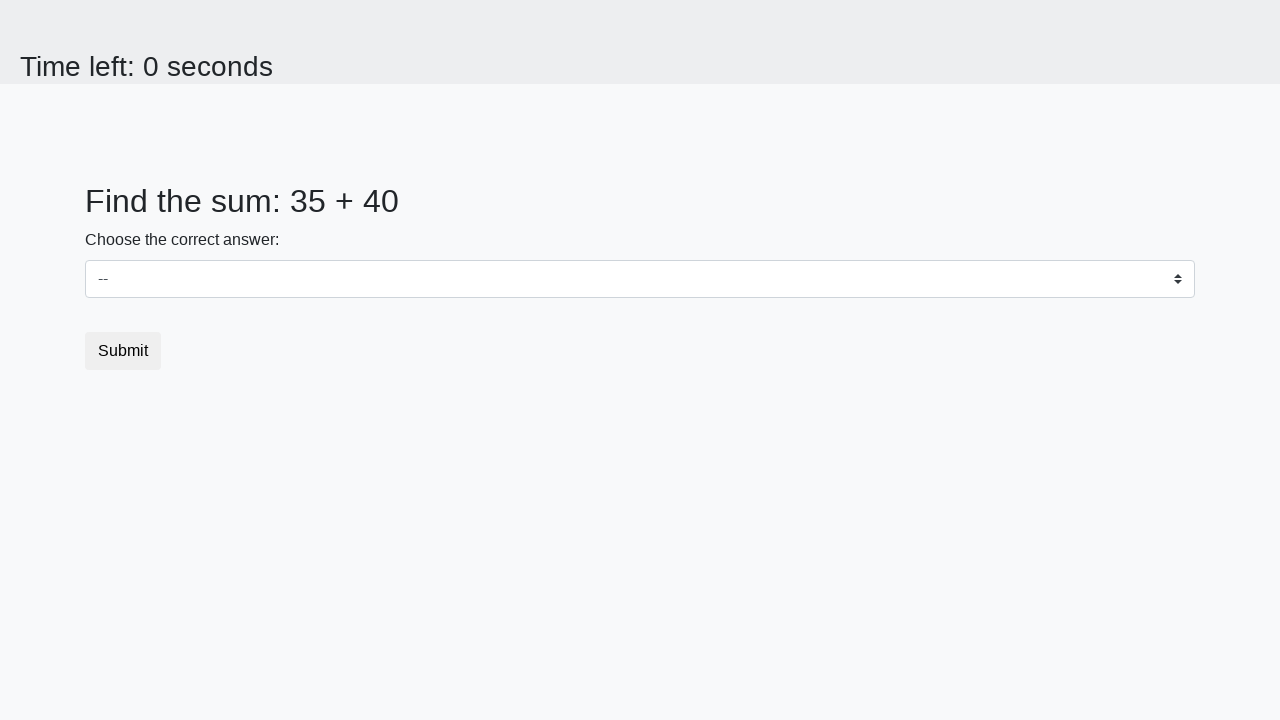

Calculated sum of 35 + 40 = 75
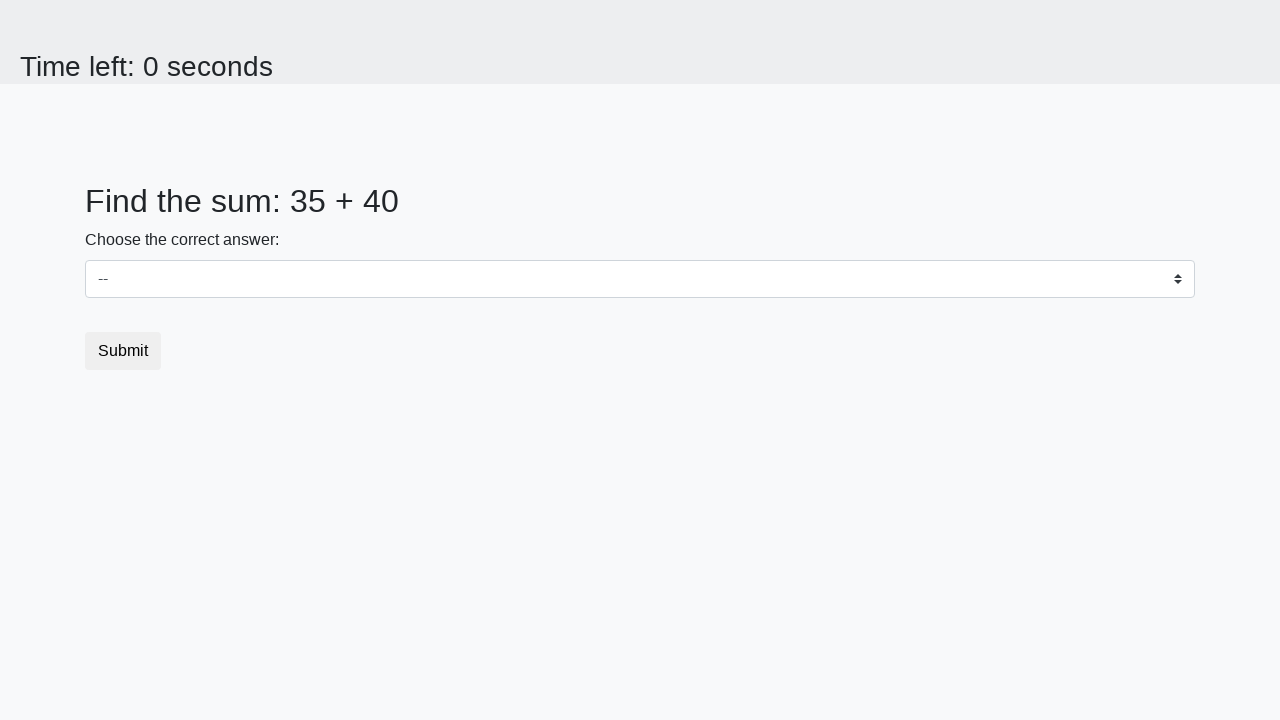

Selected 75 from dropdown menu on select
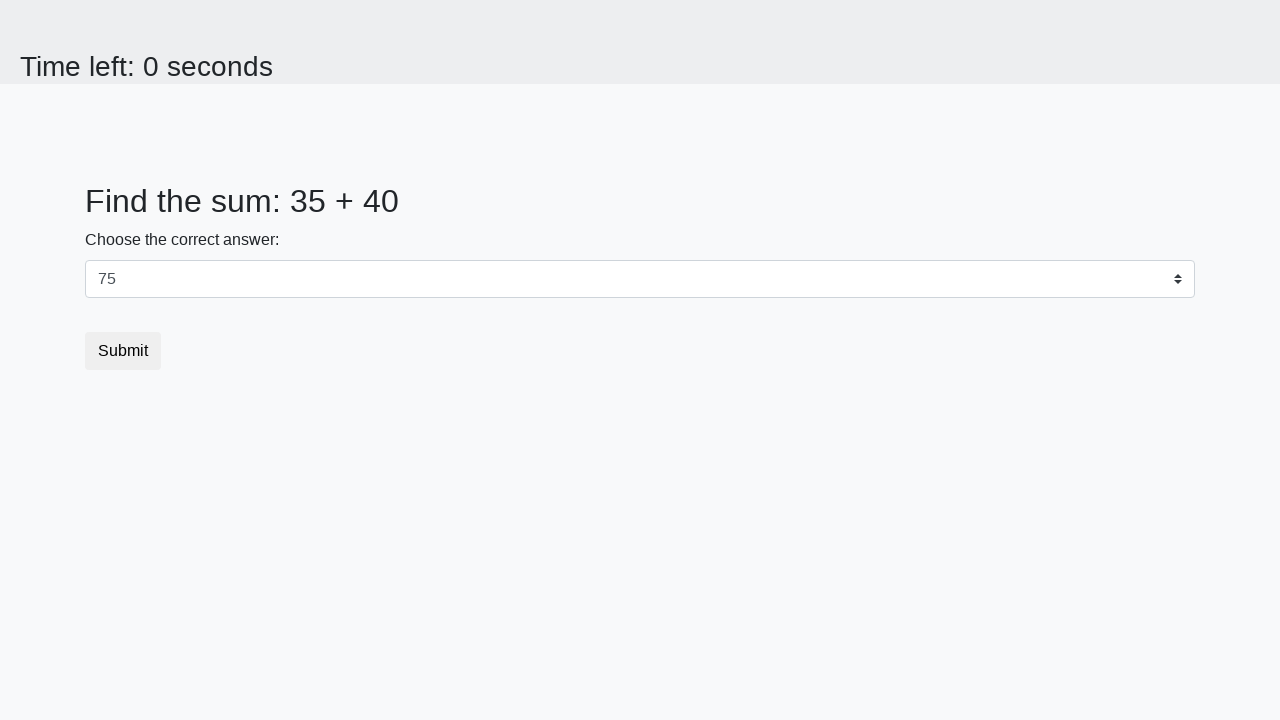

Clicked submit button to submit form at (123, 351) on button
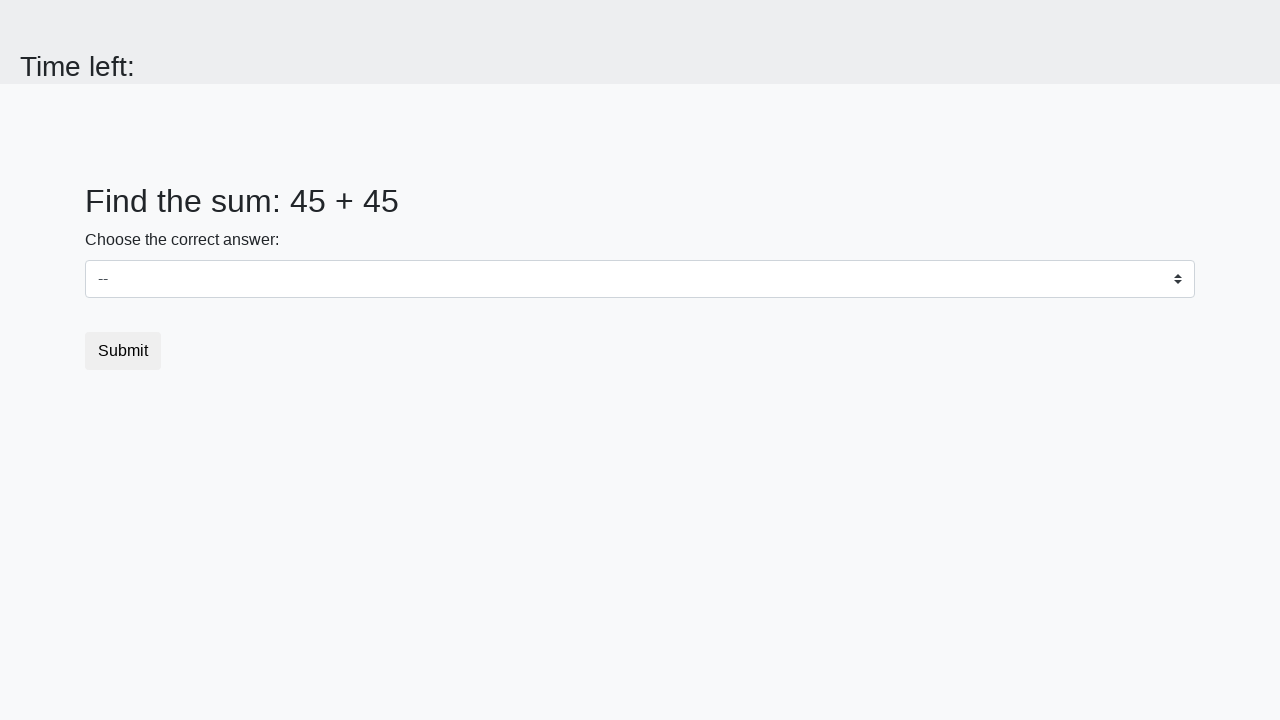

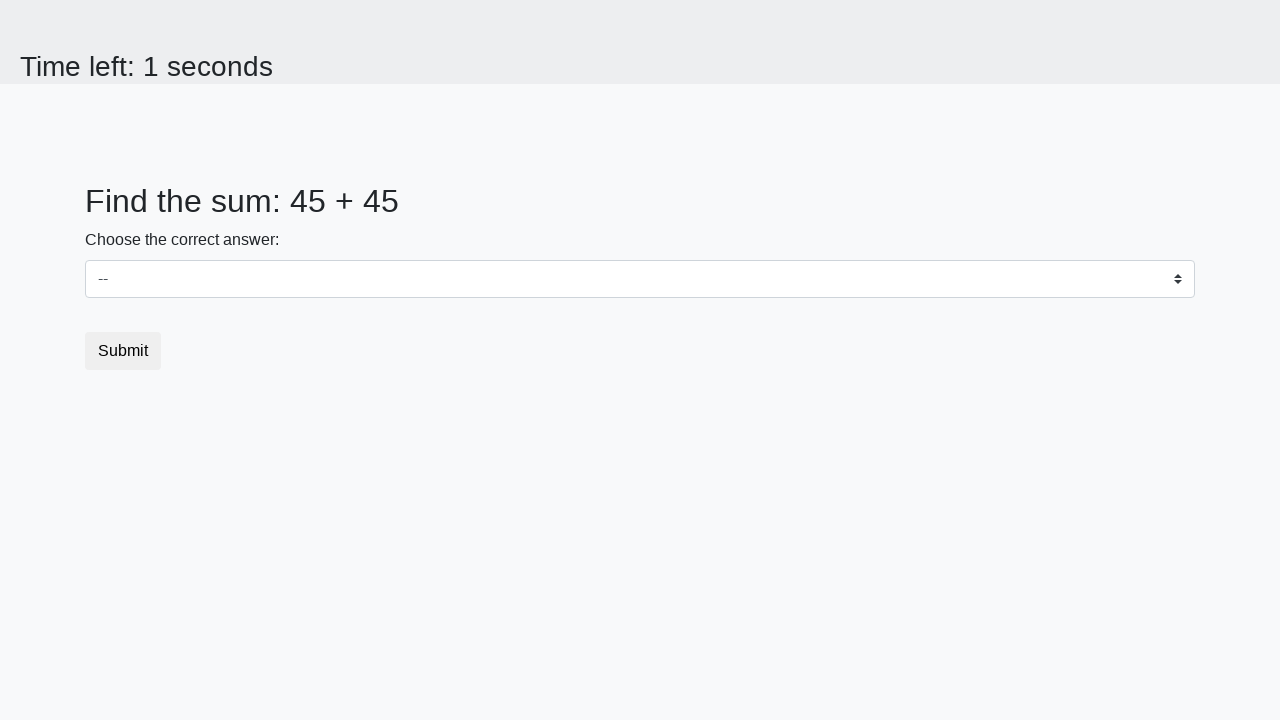